Tests the practice form on demoqa.com by filling out all fields including name, email, gender, mobile, date of birth, hobbies, picture upload, address, state and city, then submits and verifies the results in the confirmation modal.

Starting URL: https://demoqa.com/automation-practice-form

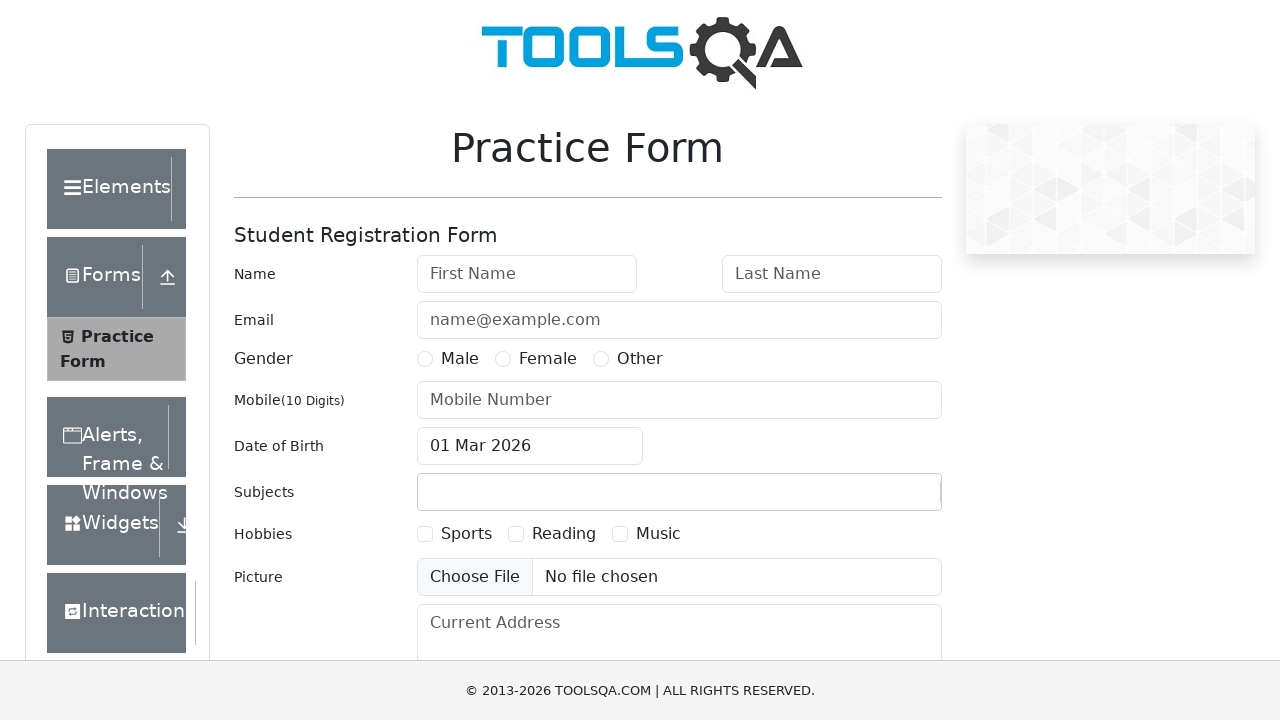

Filled first name field with 'Test first name' on #firstName
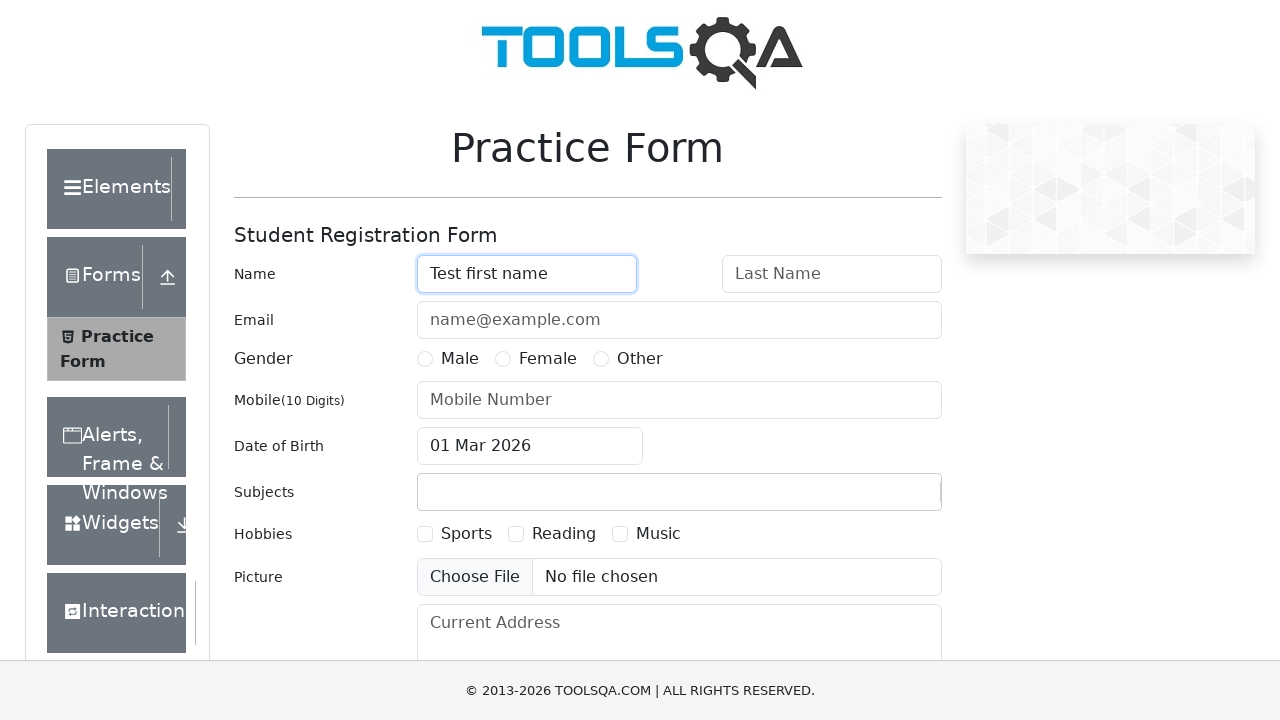

Filled last name field with 'Test last name' on #lastName
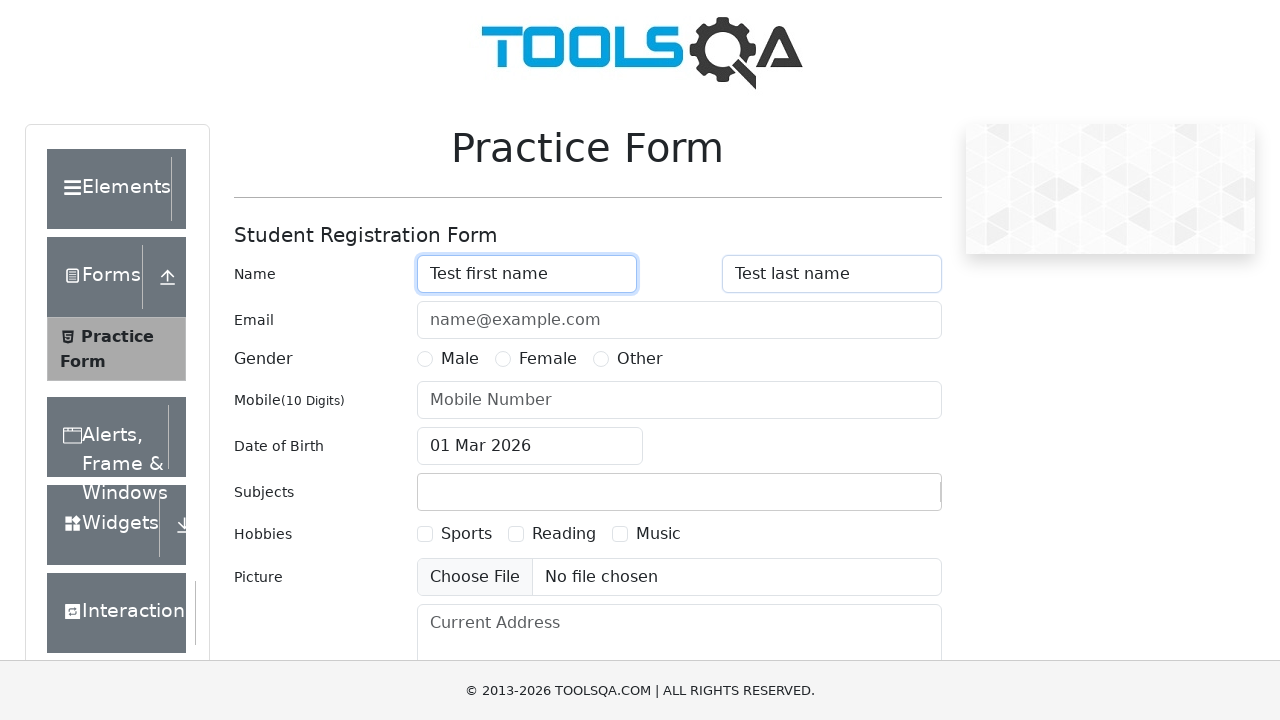

Filled email field with 'test@mail.ru' on #userEmail
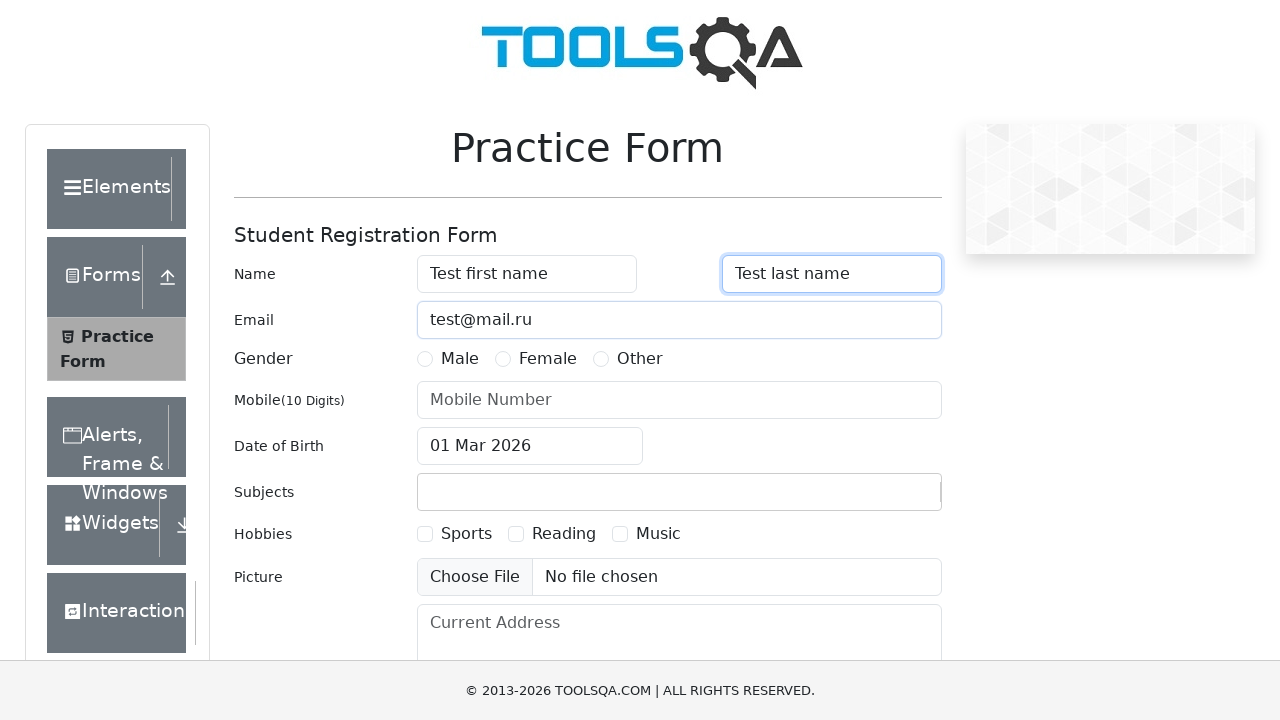

Selected Male gender at (460, 359) on label[for='gender-radio-1']
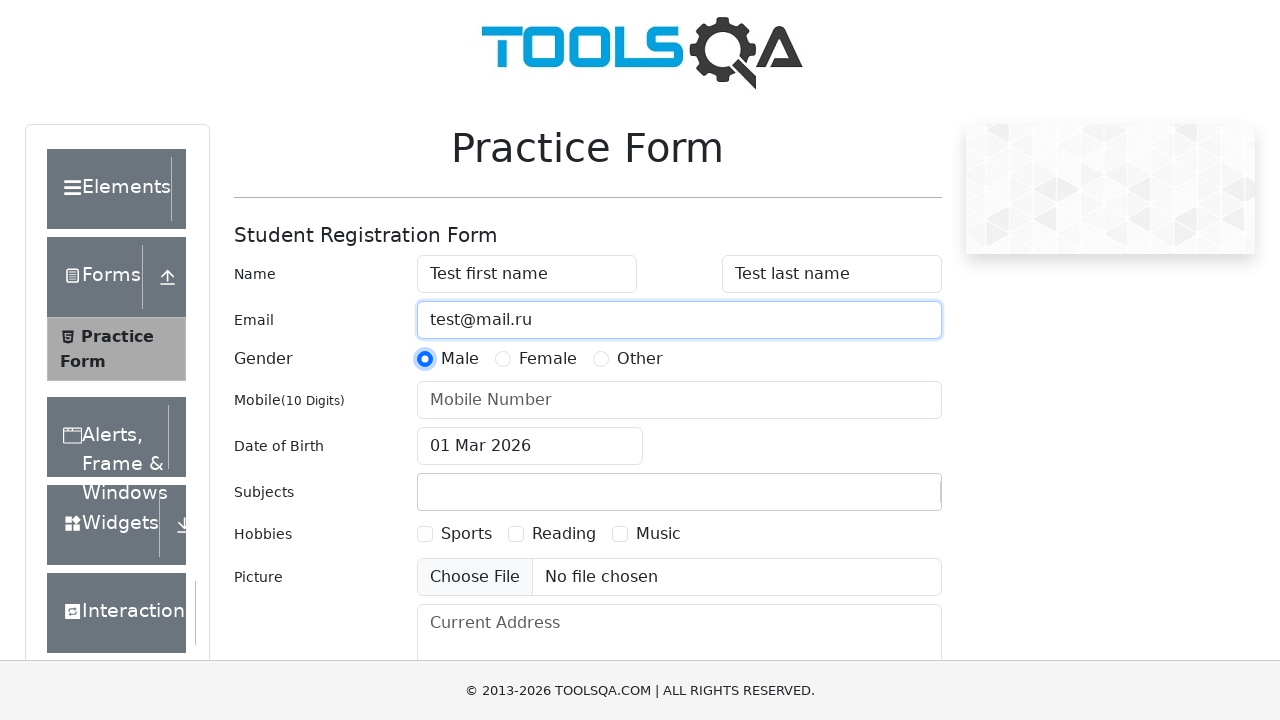

Filled mobile number field with '1234567890' on #userNumber
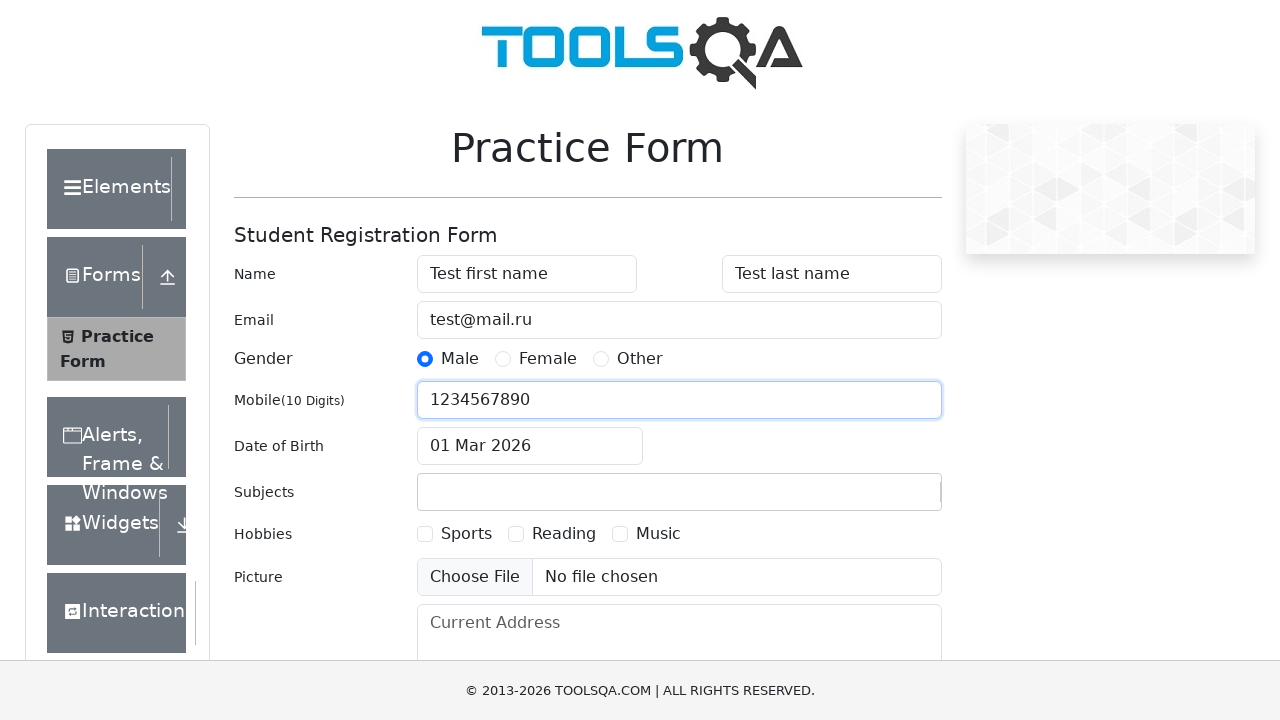

Clicked date of birth field to open calendar at (530, 446) on #dateOfBirthInput
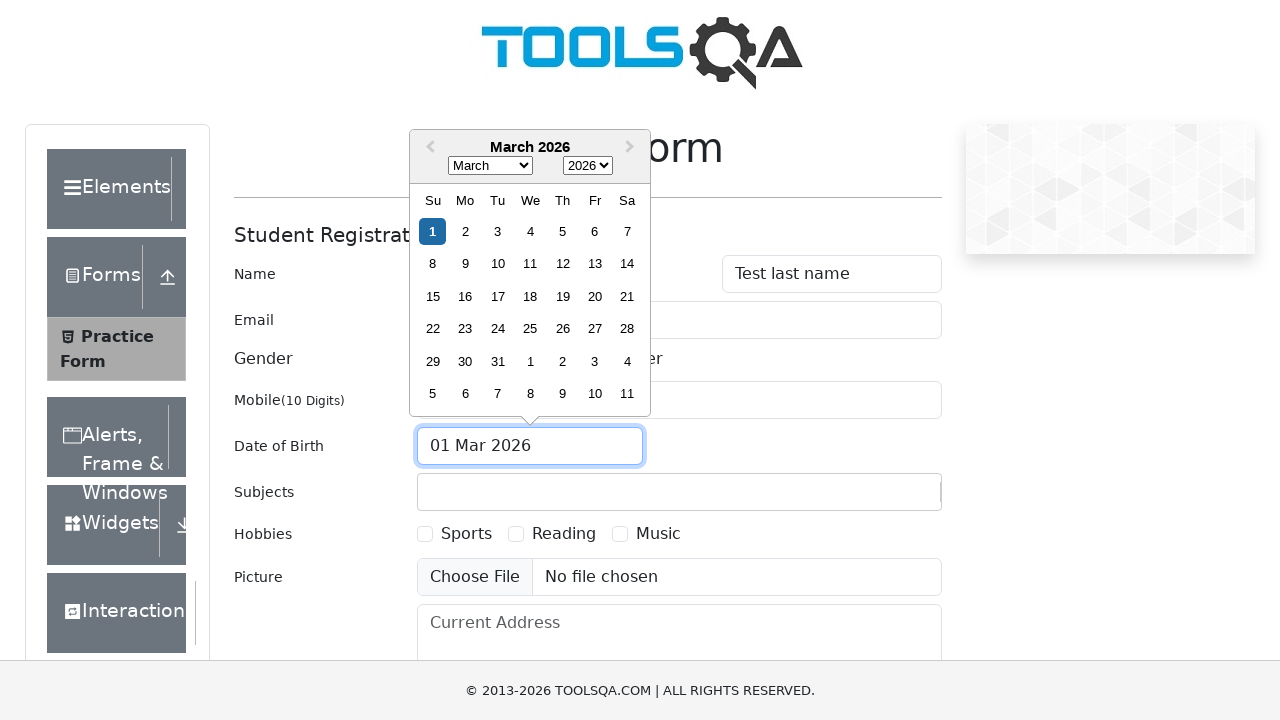

Selected June (month 5) from date picker on .react-datepicker__month-select
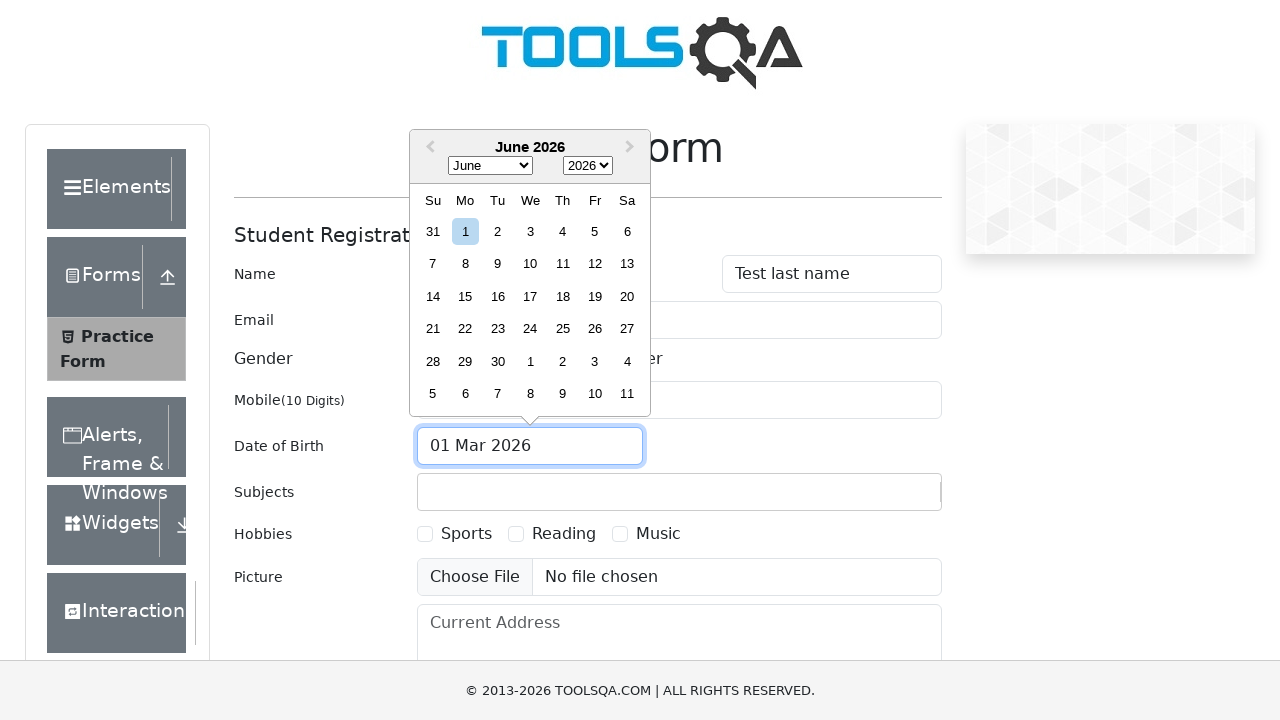

Selected 2024 from date picker year dropdown on .react-datepicker__year-select
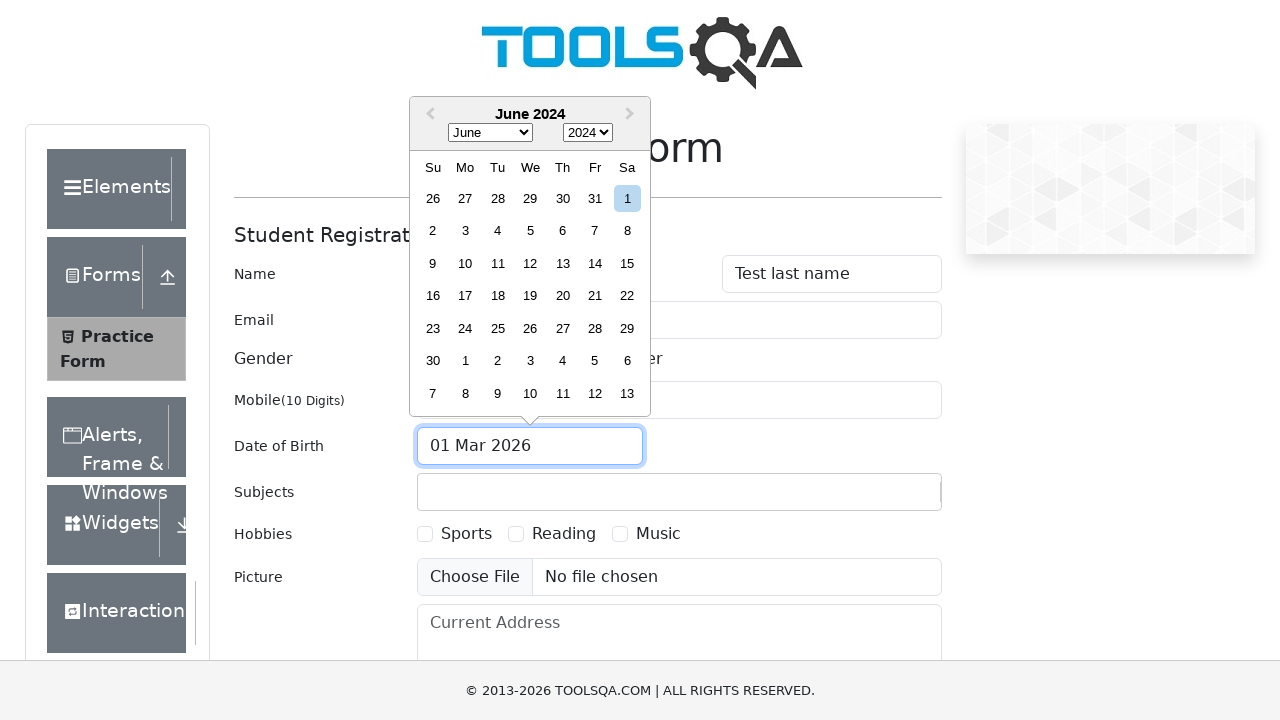

Selected day 11 from date picker at (498, 263) on .react-datepicker__day--011:not(.react-datepicker__day--outside-month)
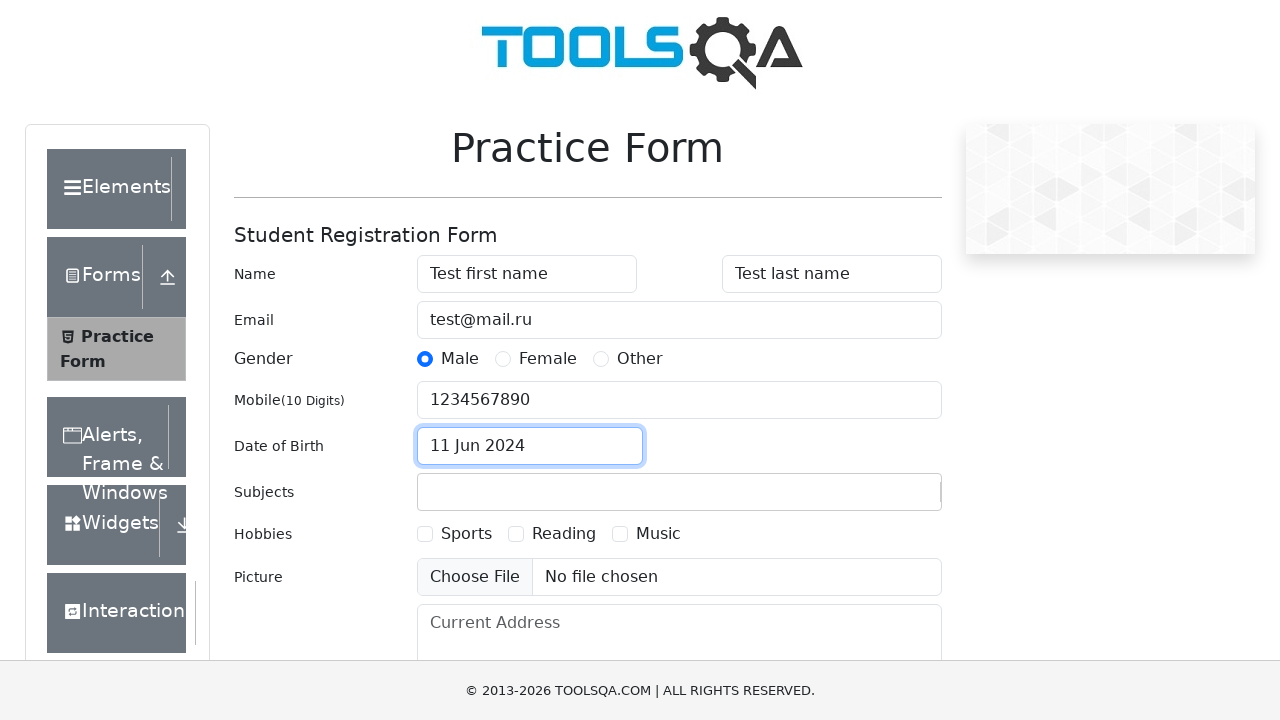

Selected Sports hobby checkbox at (466, 534) on label[for='hobbies-checkbox-1']
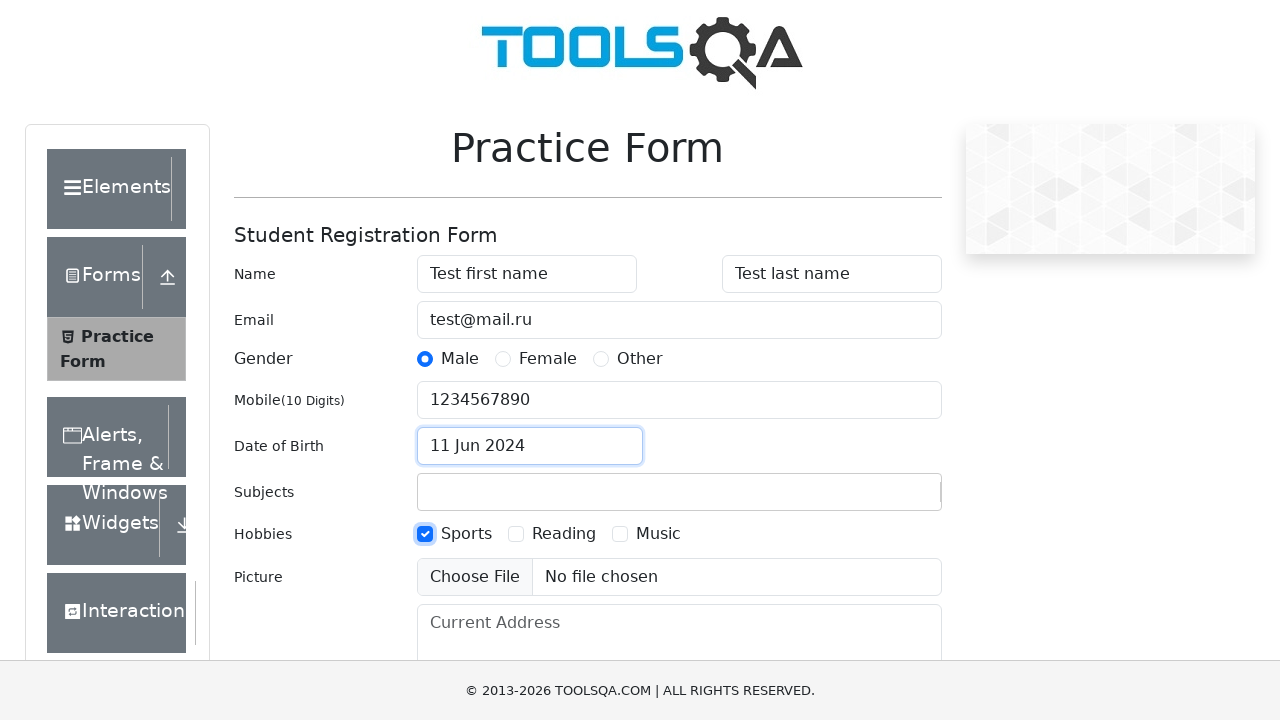

Scrolled down the page by 350 pixels
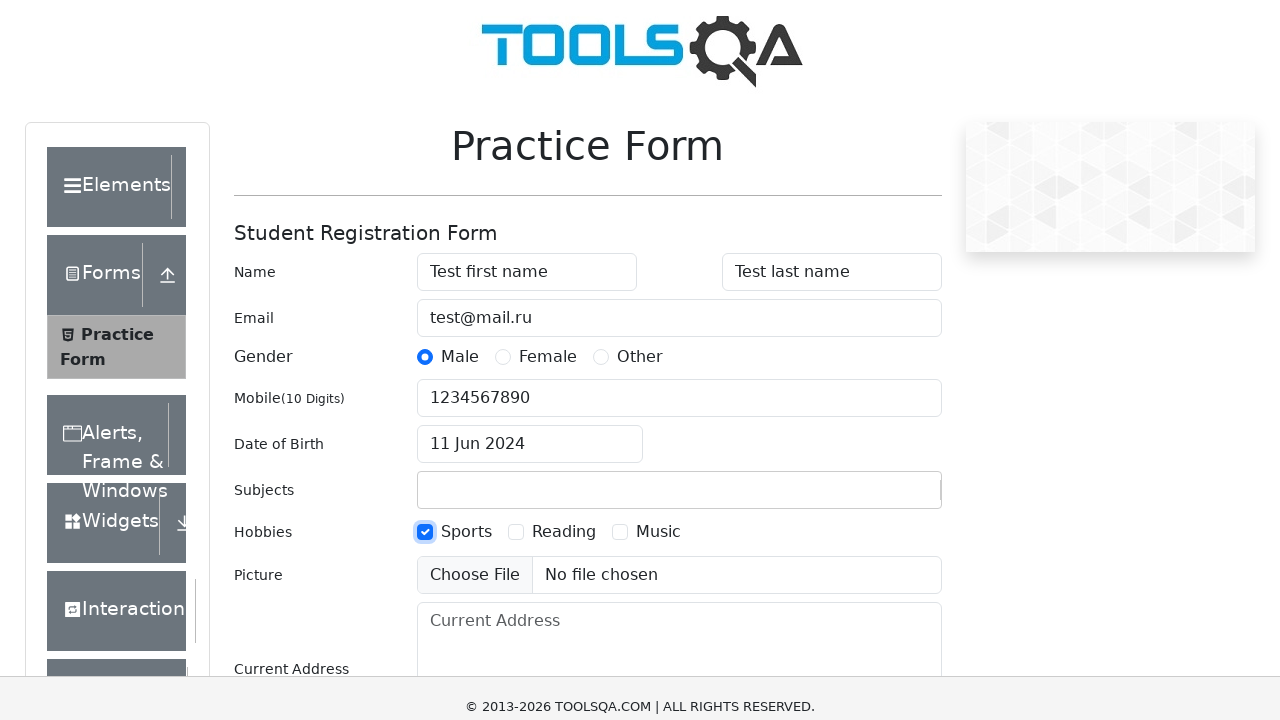

Filled current address field with 'test address' on #currentAddress
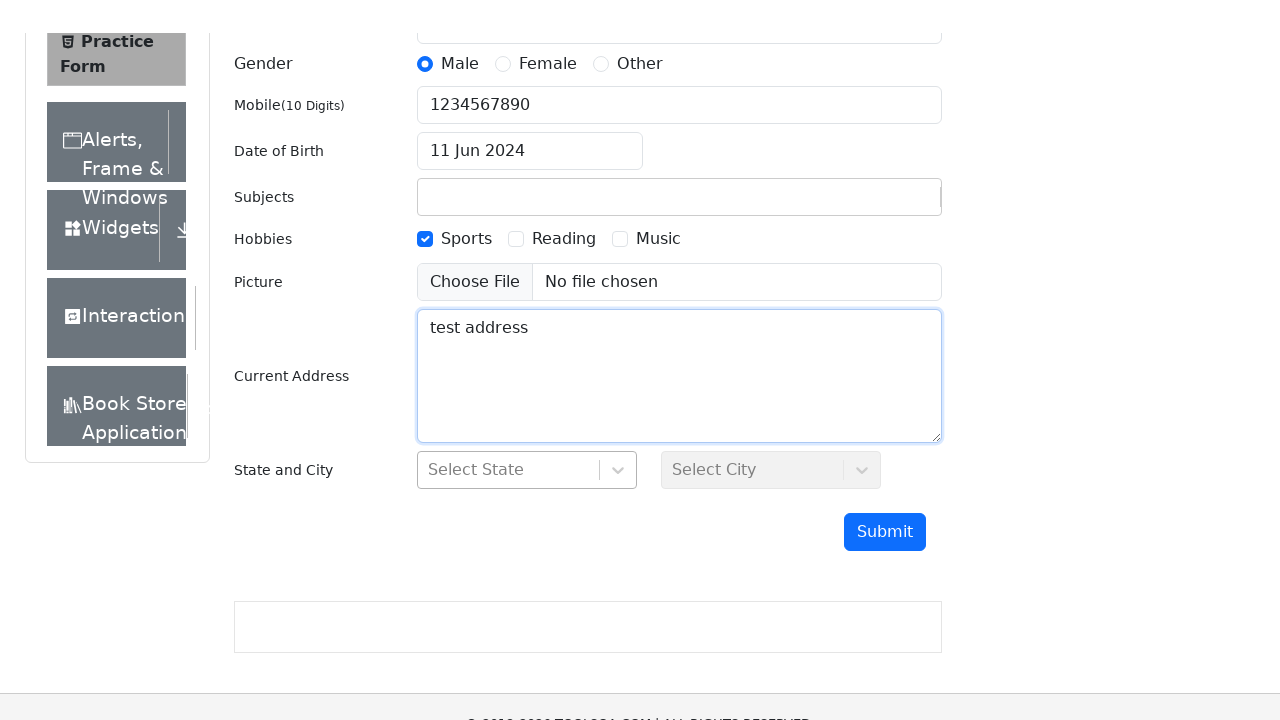

Clicked on State dropdown at (527, 437) on #state
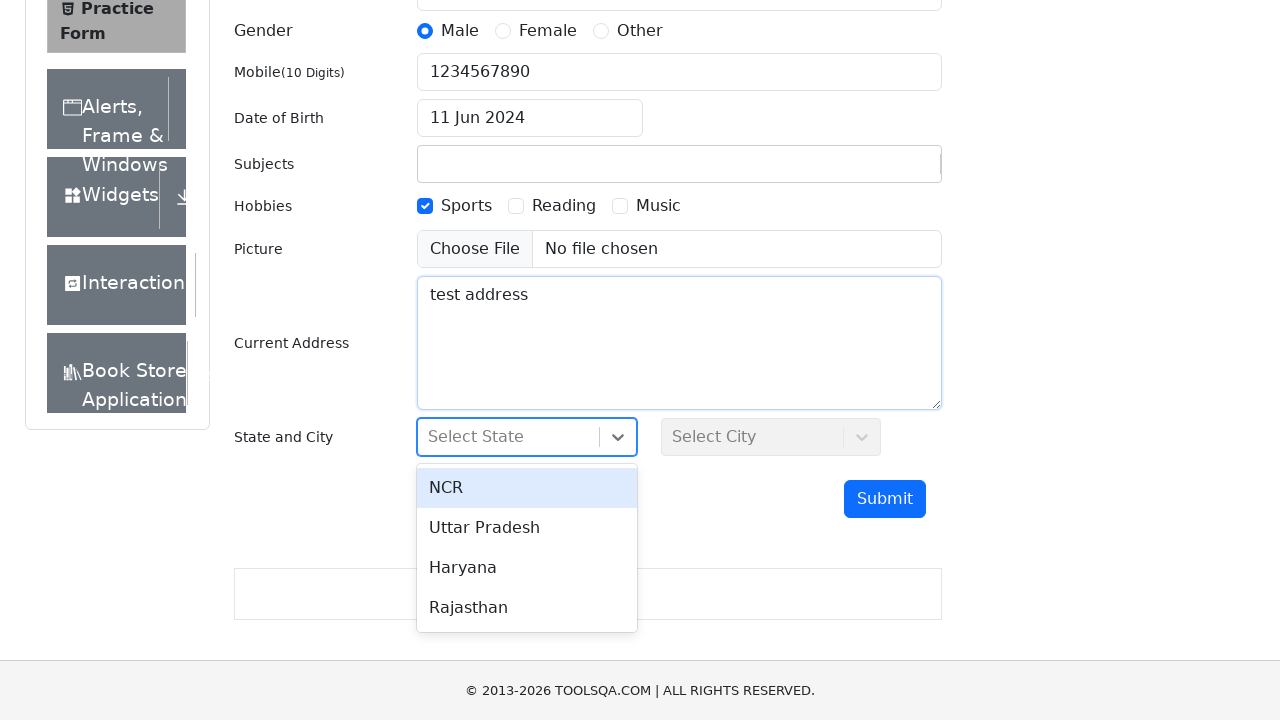

Selected Uttar Pradesh from state dropdown at (527, 528) on #react-select-3-option-1
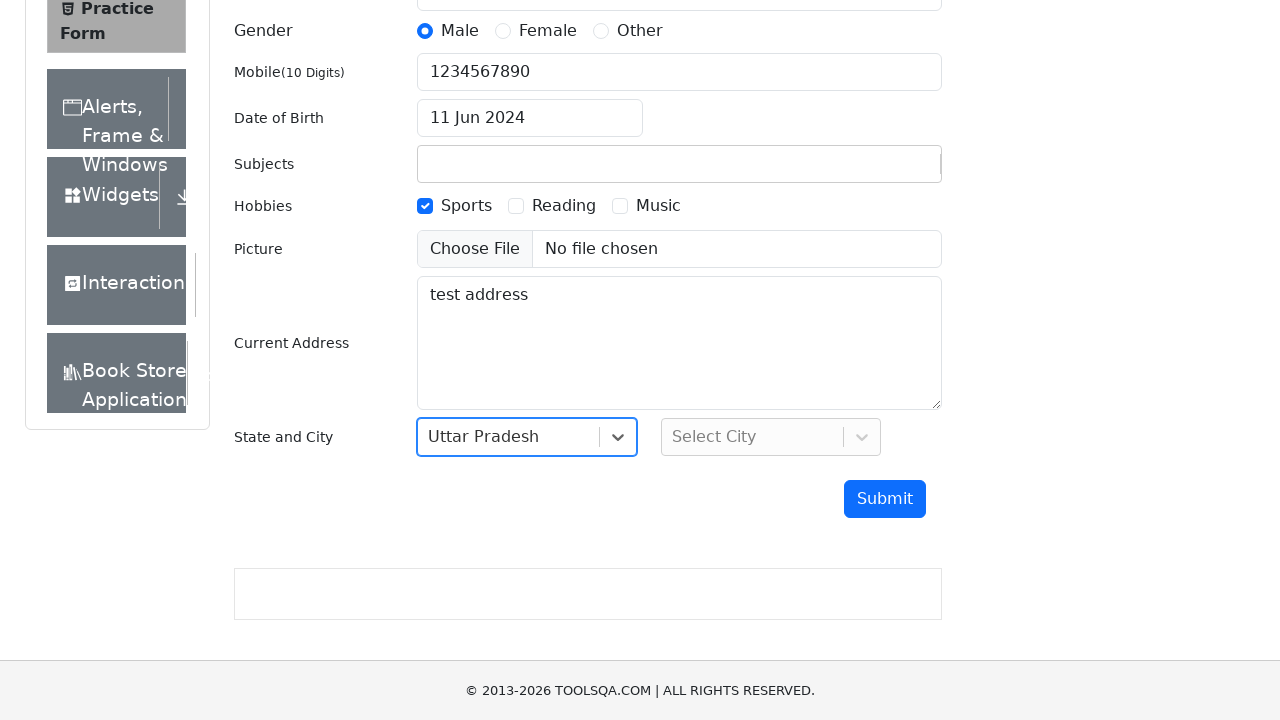

Clicked on City dropdown at (771, 437) on #city
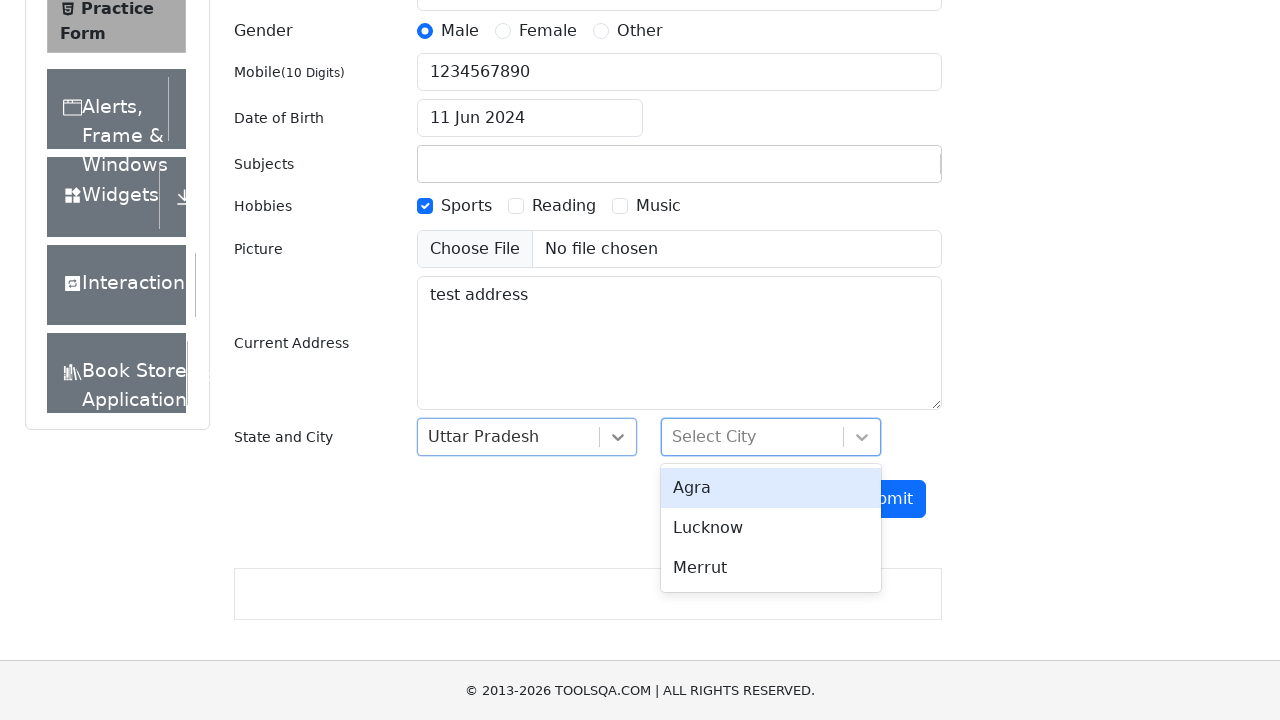

Selected Agra from city dropdown at (771, 488) on #react-select-4-option-0
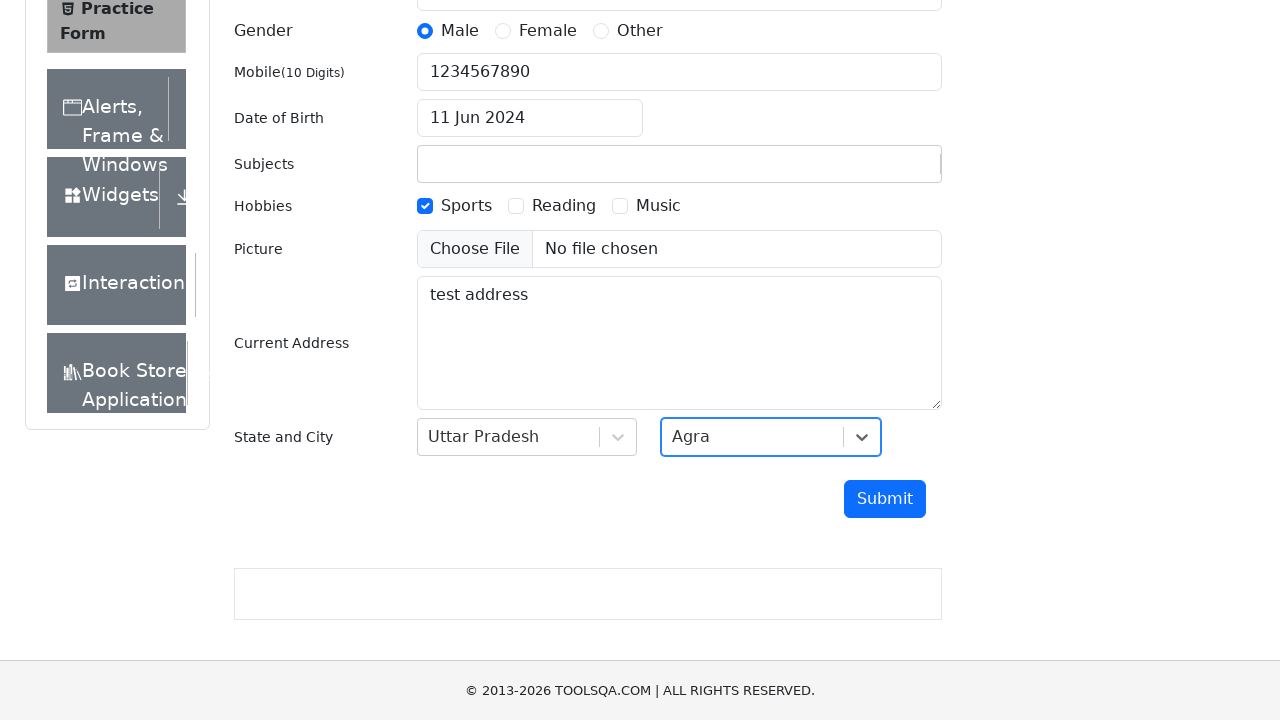

Clicked submit button to submit the form at (885, 499) on #submit
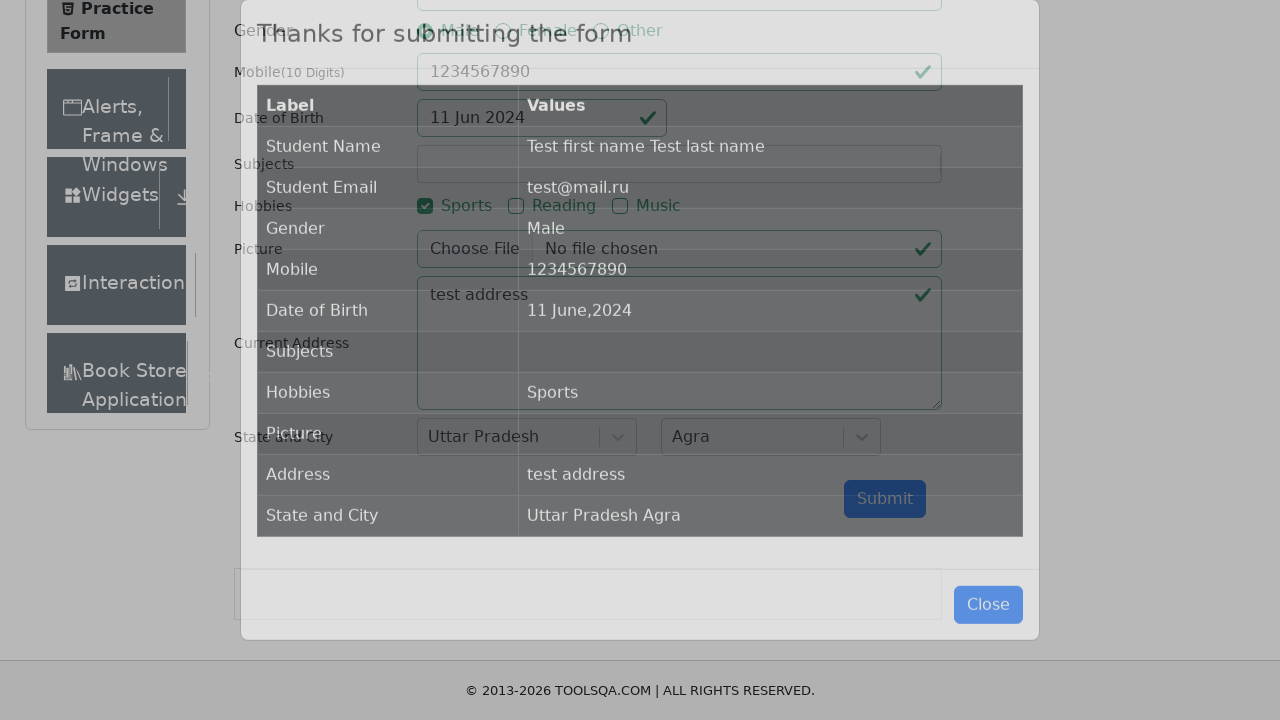

Confirmation modal appeared and loaded
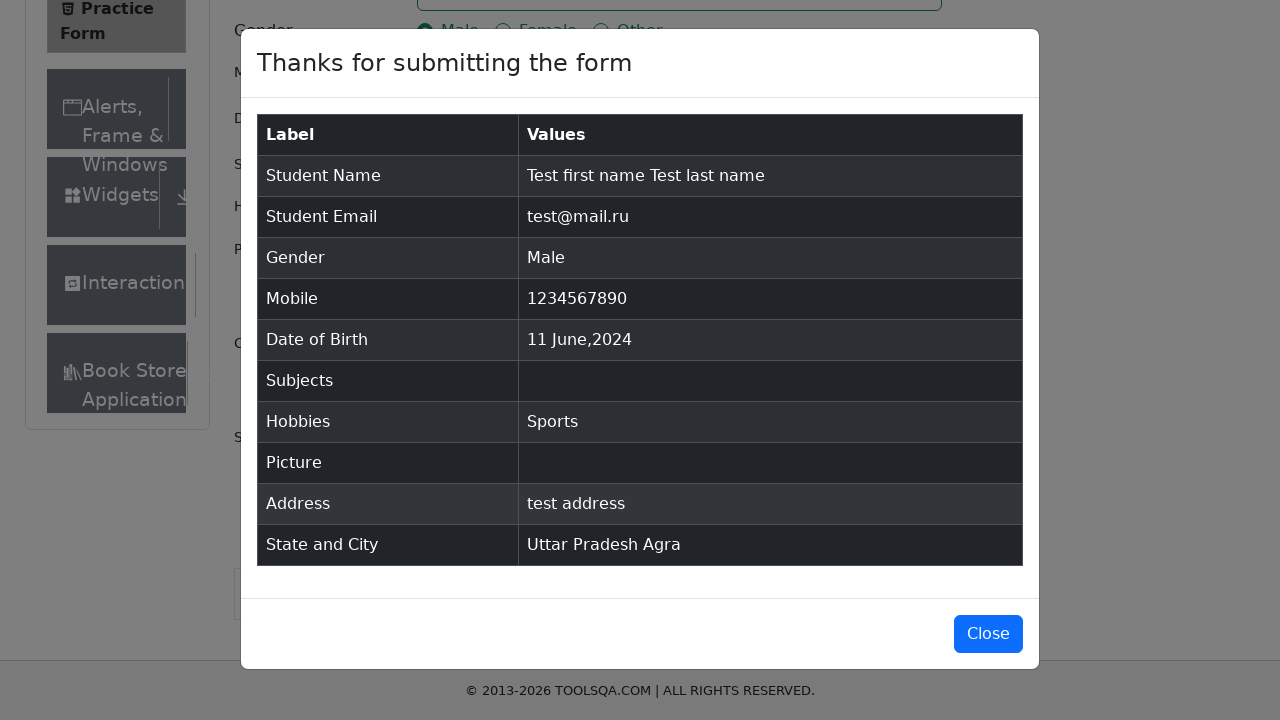

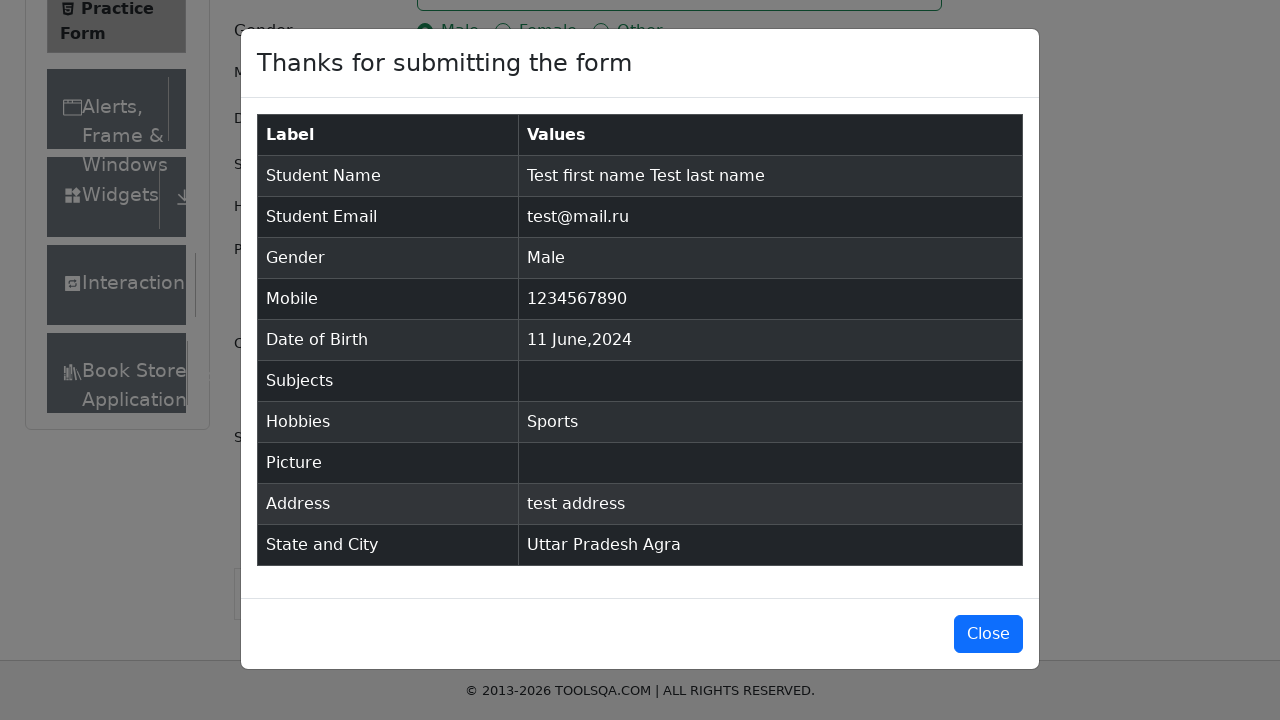